Tests a practice form submission by filling in name, email, and password fields, then submitting the form and verifying the success message appears.

Starting URL: https://rahulshettyacademy.com/angularpractice/

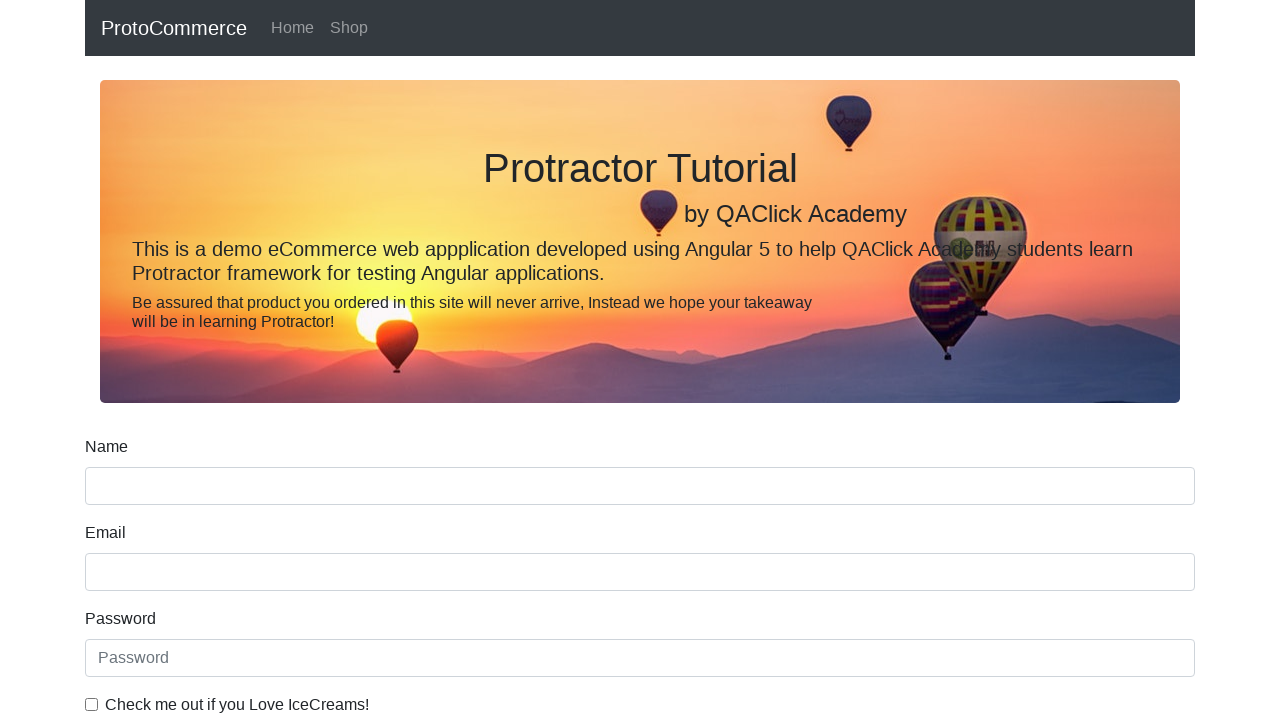

Filled name field with 'Preeti' on input[name='name']
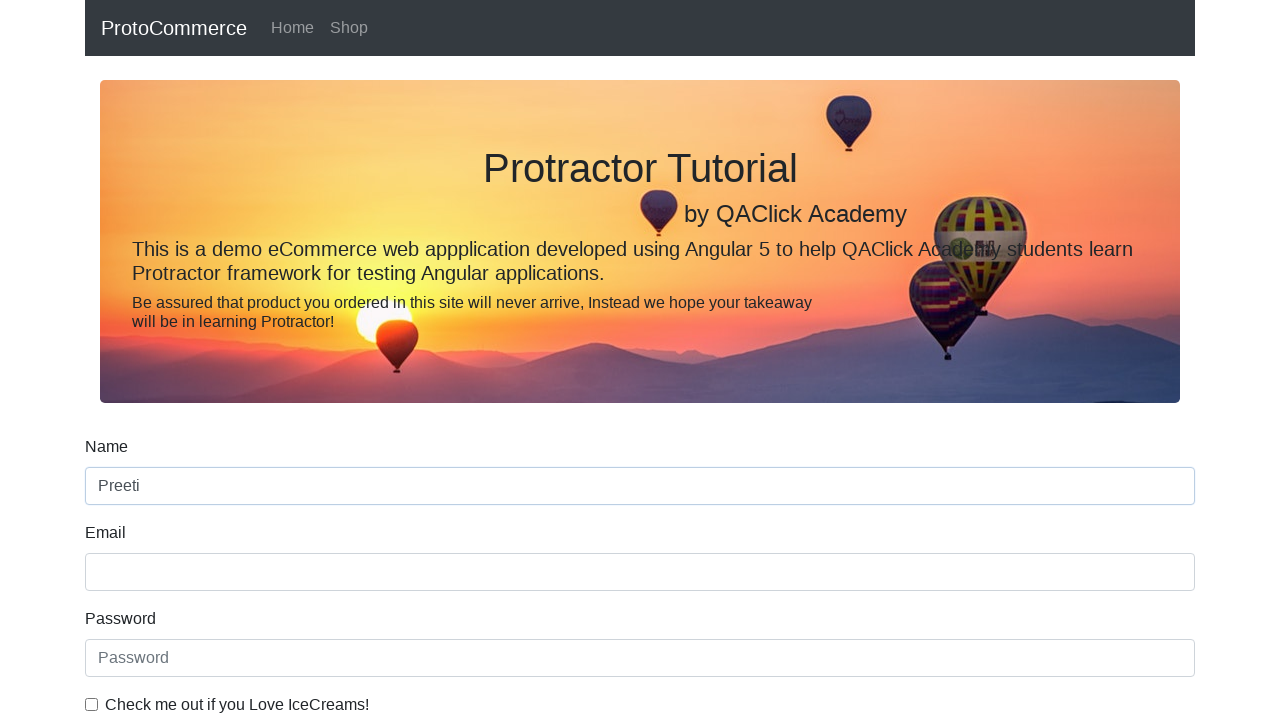

Filled email field with 'preetiagarwal@example.com' on input[name='email']
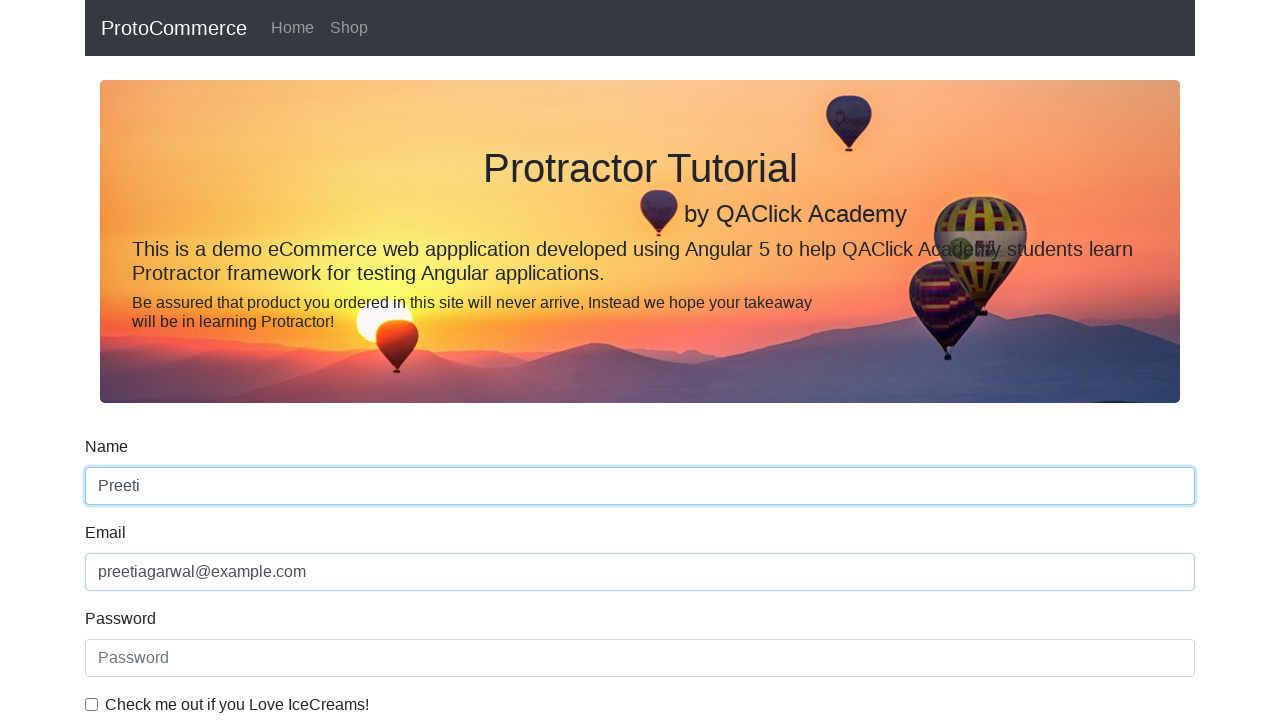

Filled password field with 'TestPass123' on input[placeholder='Password']
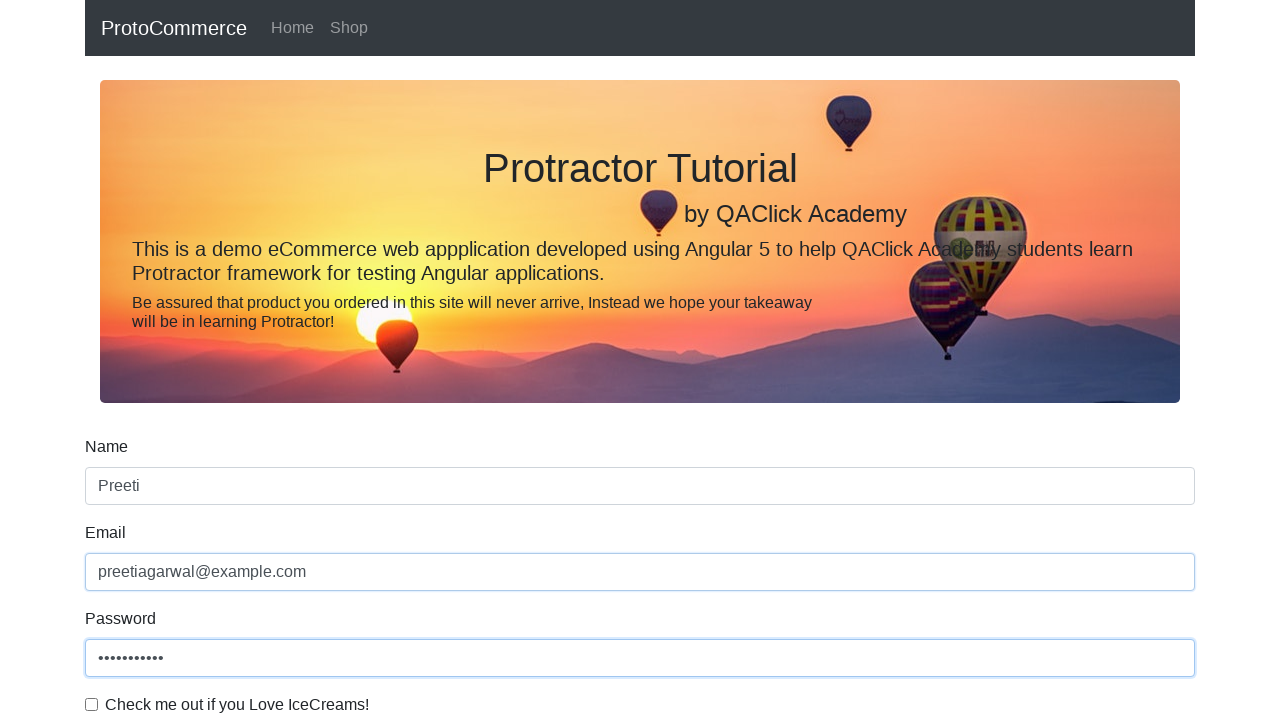

Clicked submit button to submit the practice form at (123, 491) on input[value='Submit']
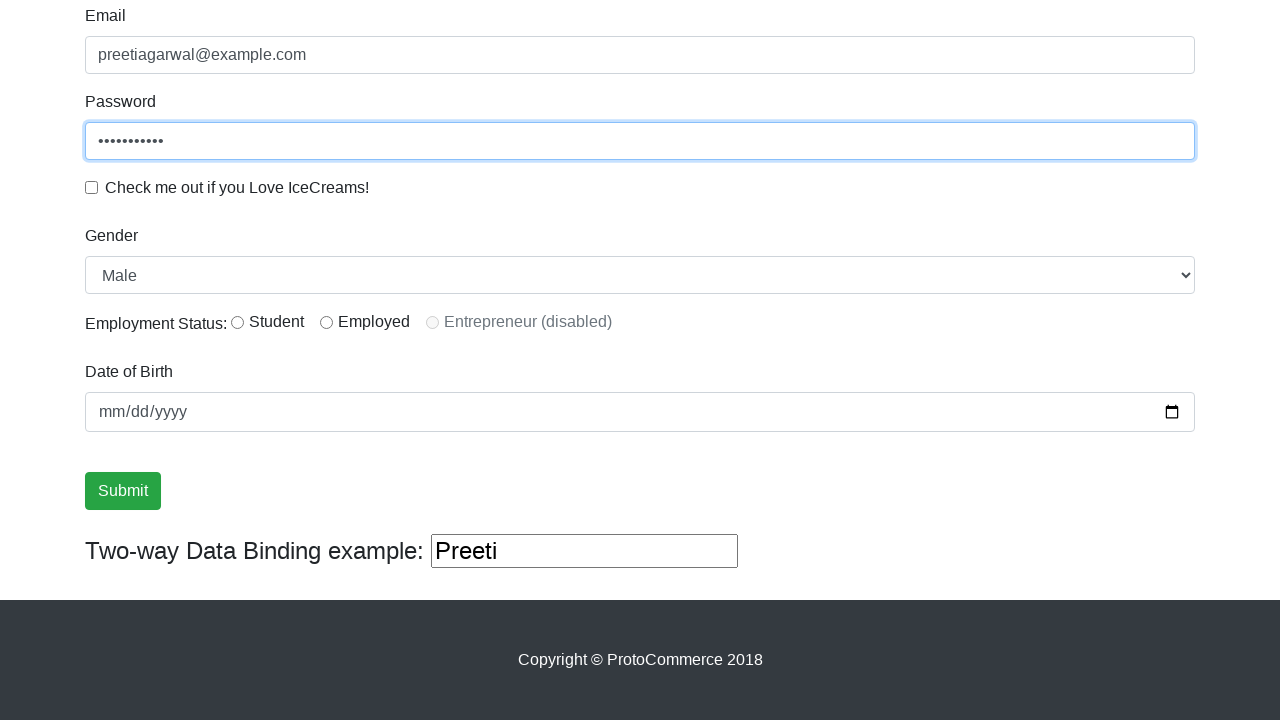

Success message appeared, confirming form submission
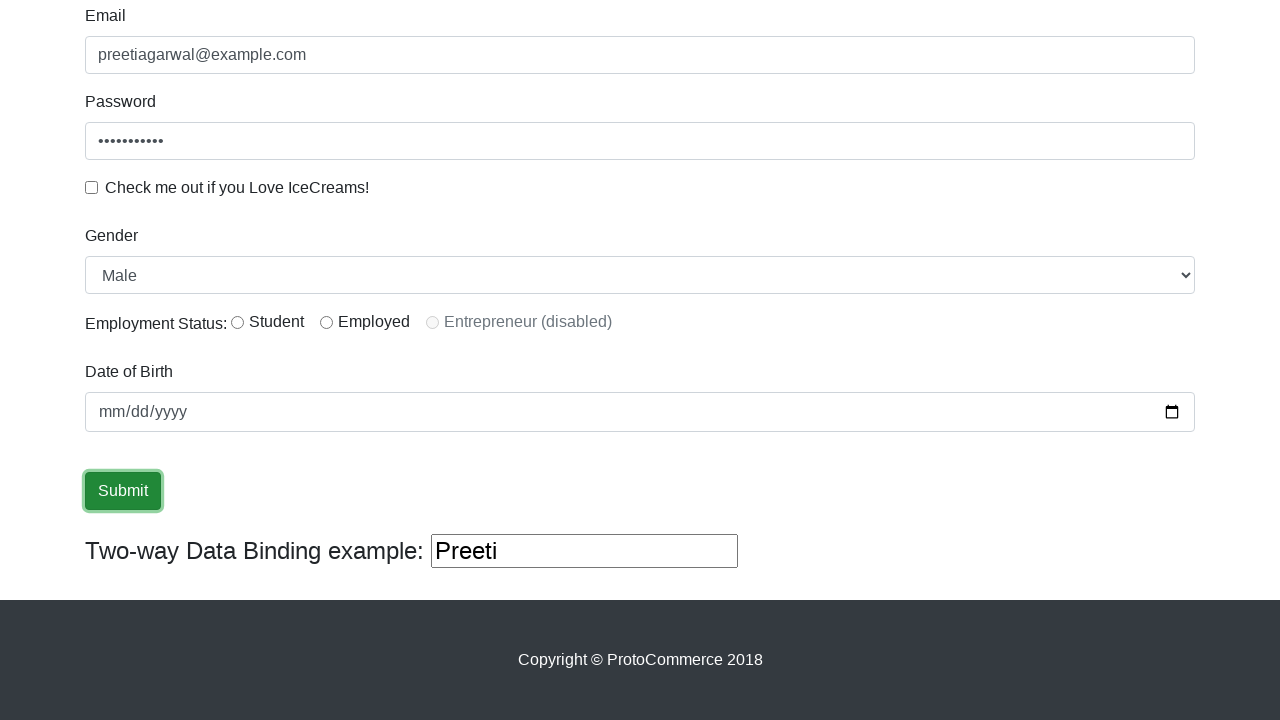

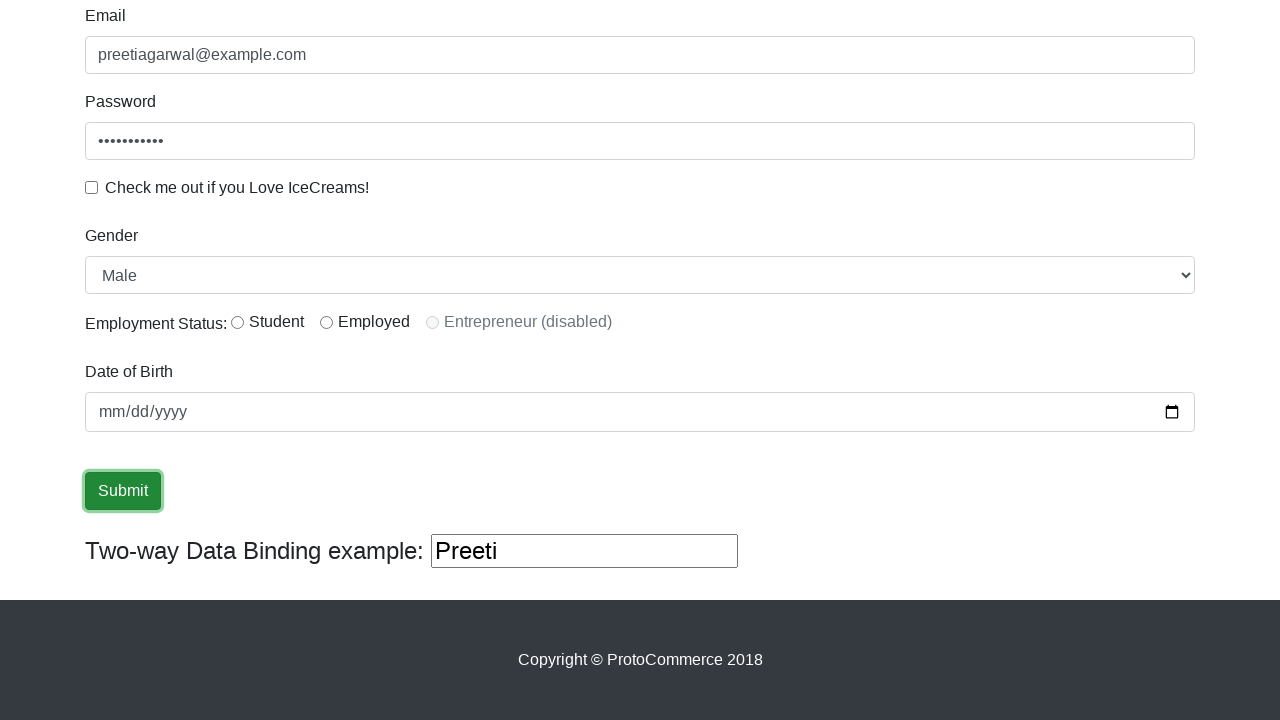